Clicks the confirmation alert button and dismisses (cancels) it, then verifies the result text shows Cancel was selected

Starting URL: https://demoqa.com/alerts

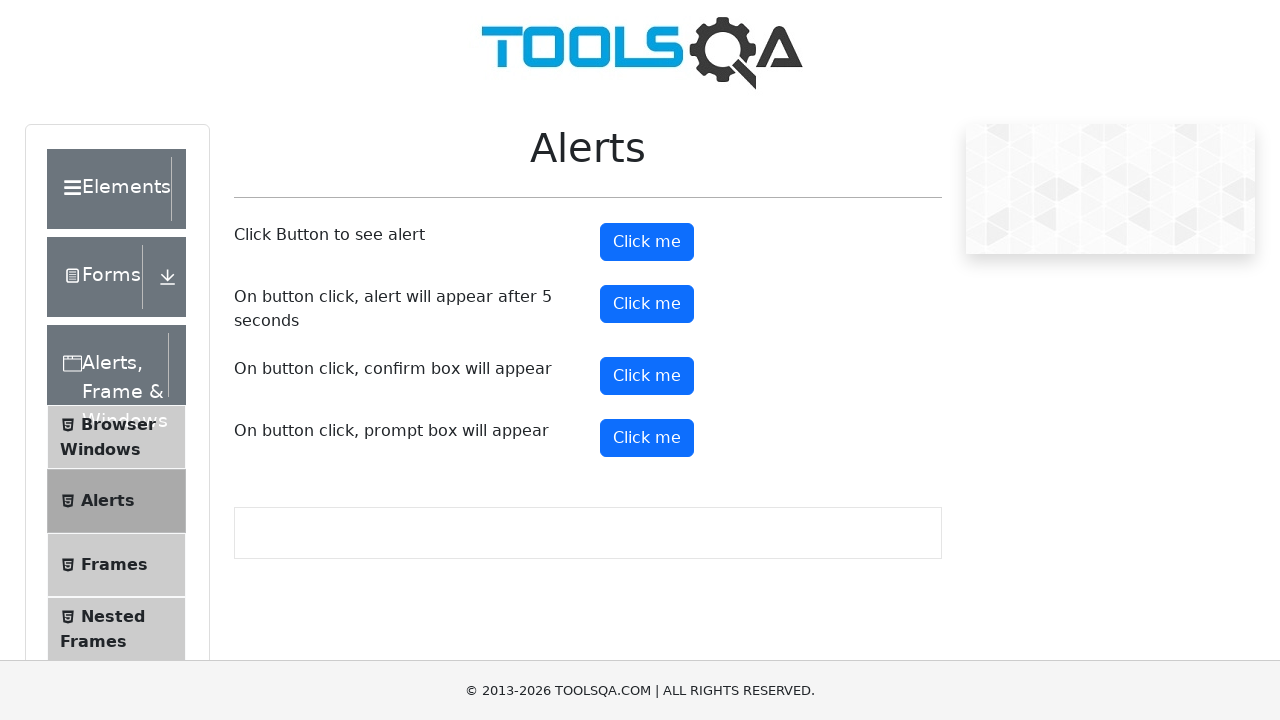

Set up dialog handler to dismiss confirmation alert
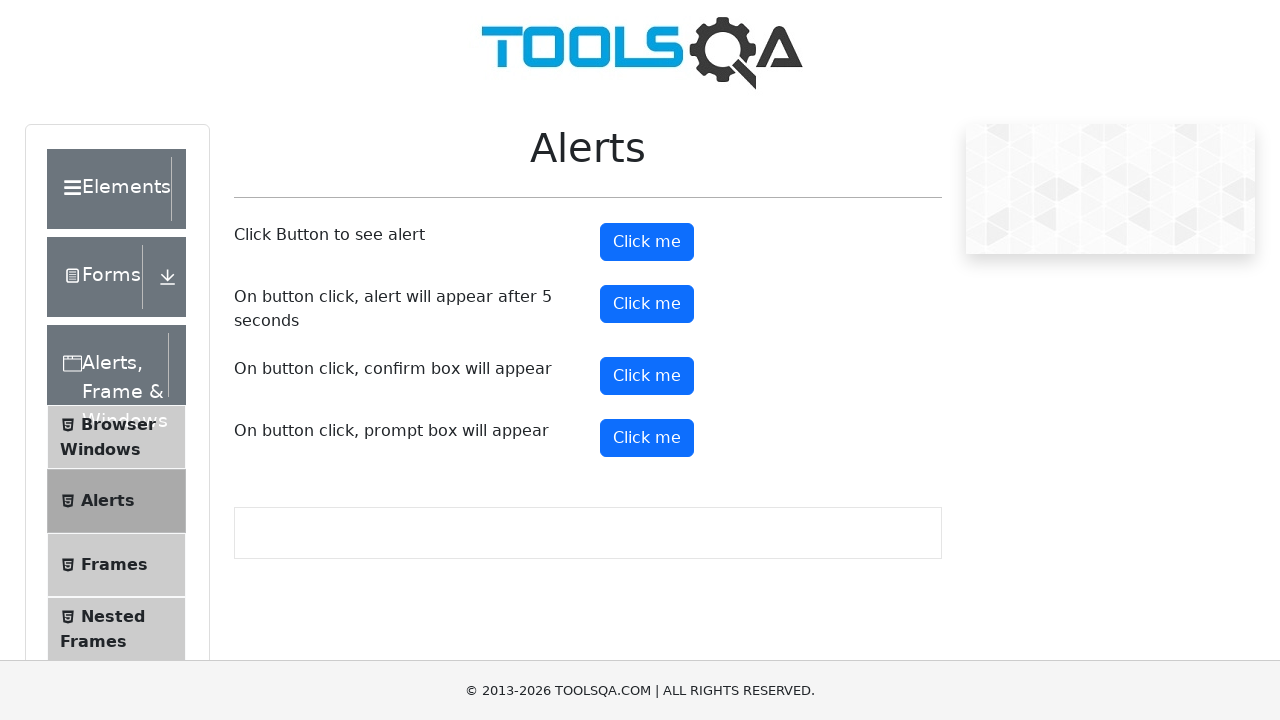

Clicked confirmation alert button at (647, 376) on #confirmButton
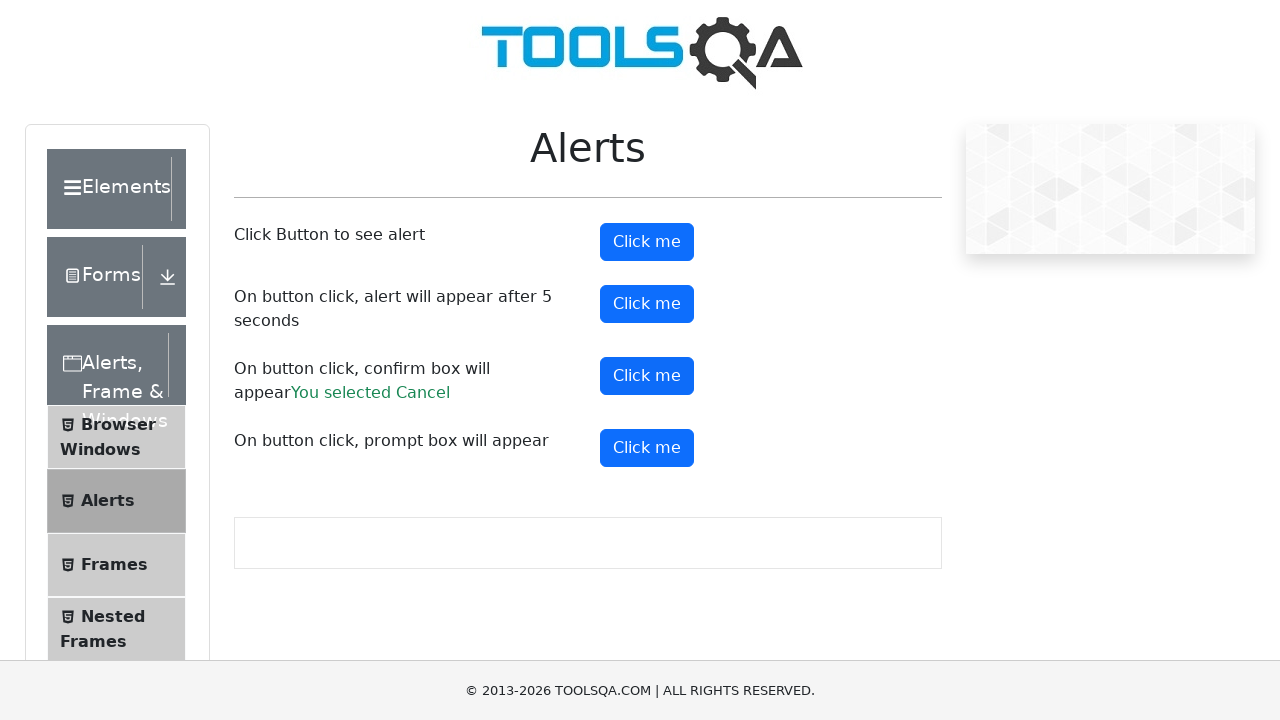

Waited 500ms for alert to be dismissed
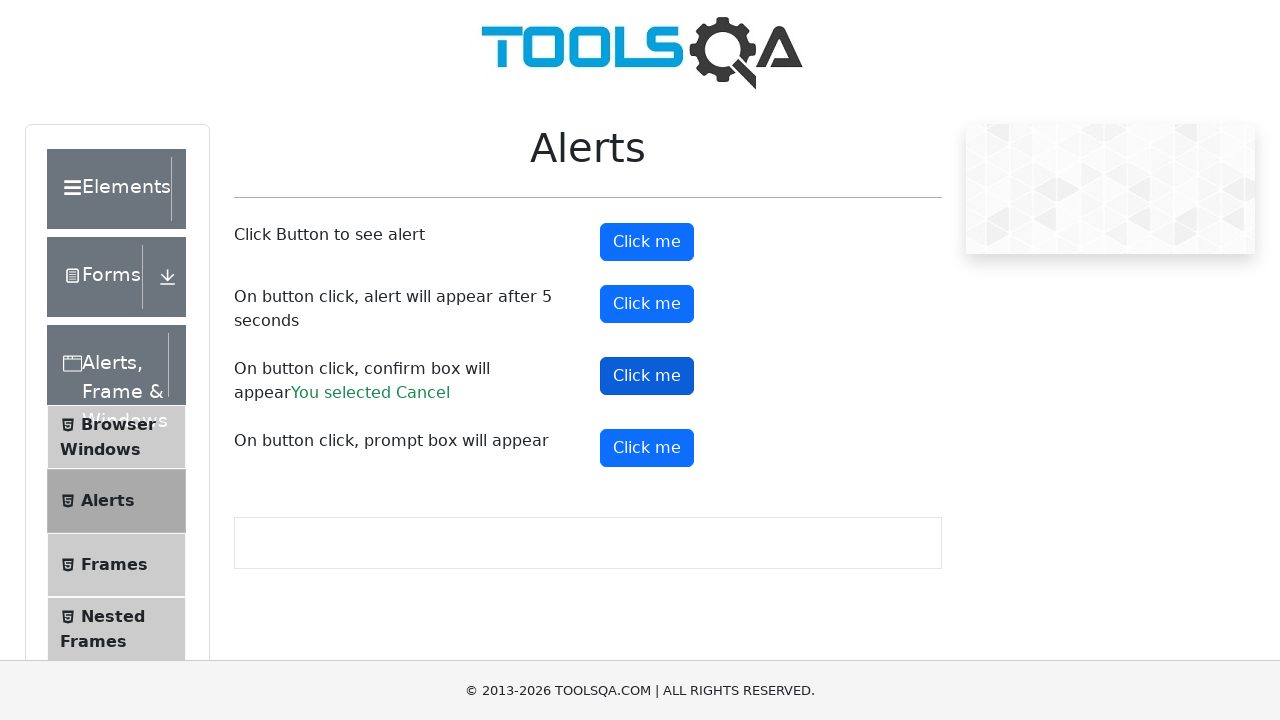

Retrieved confirmation result text
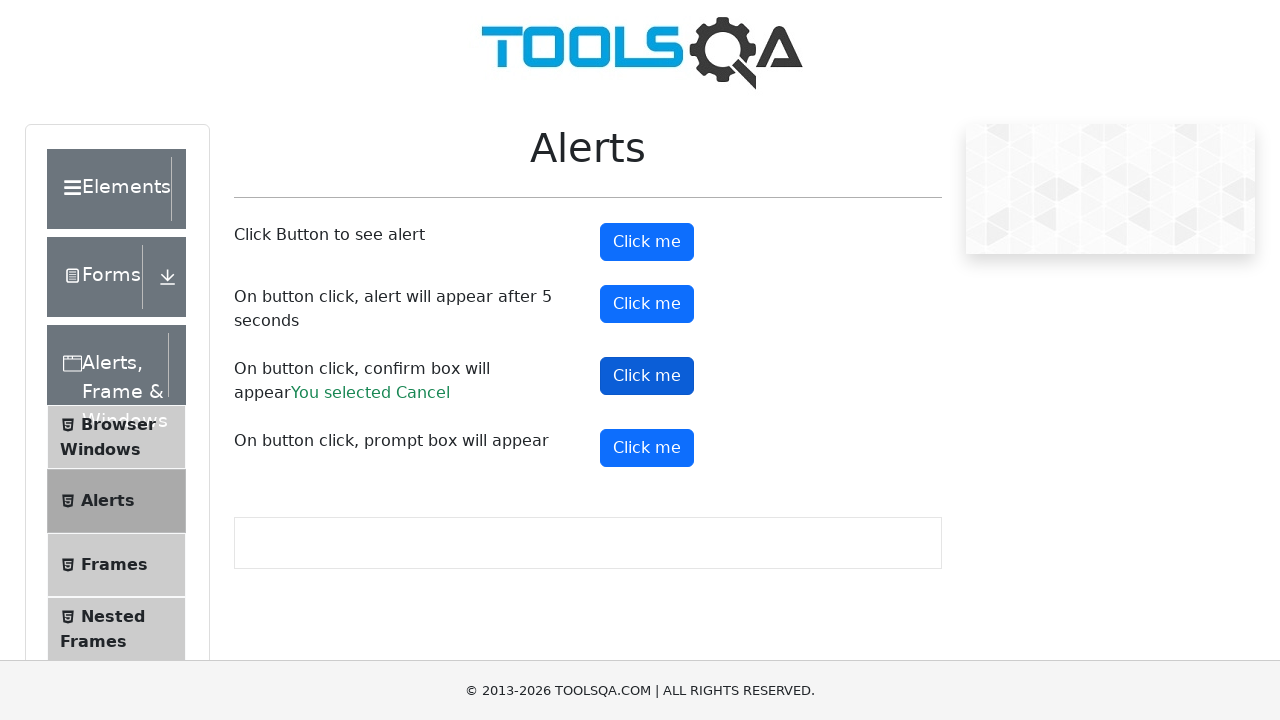

Verified result text shows 'You selected Cancel'
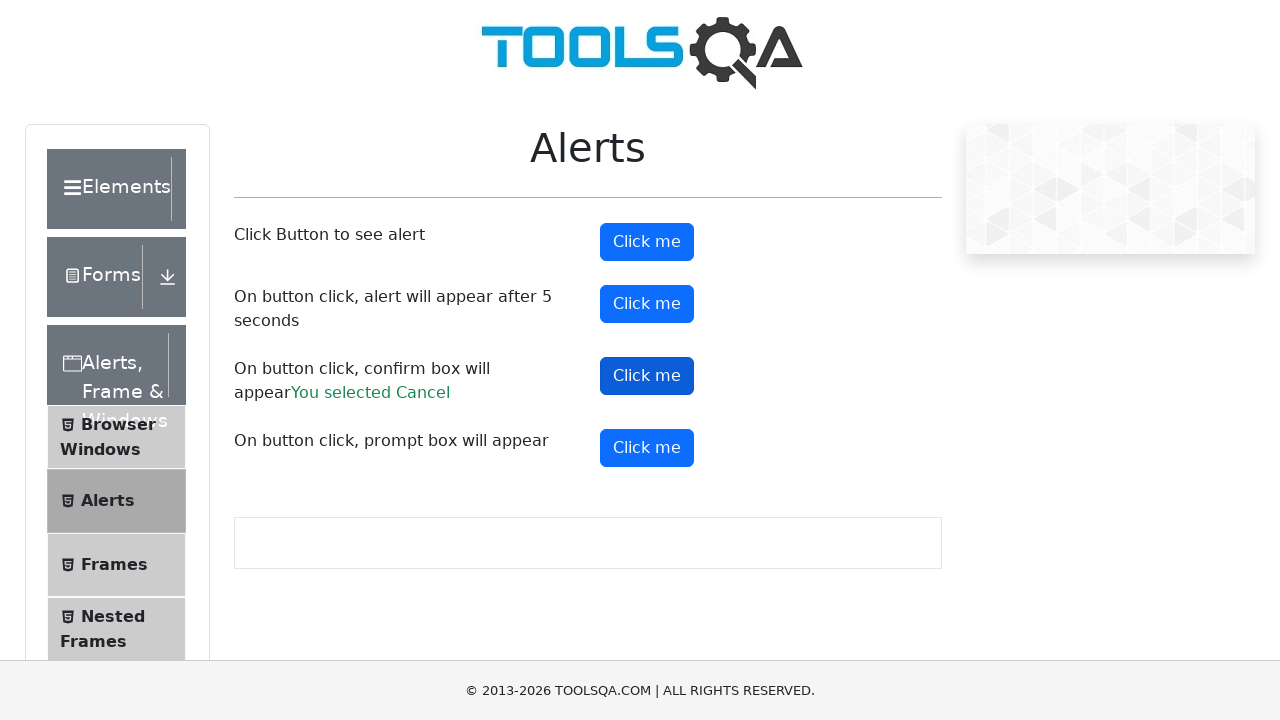

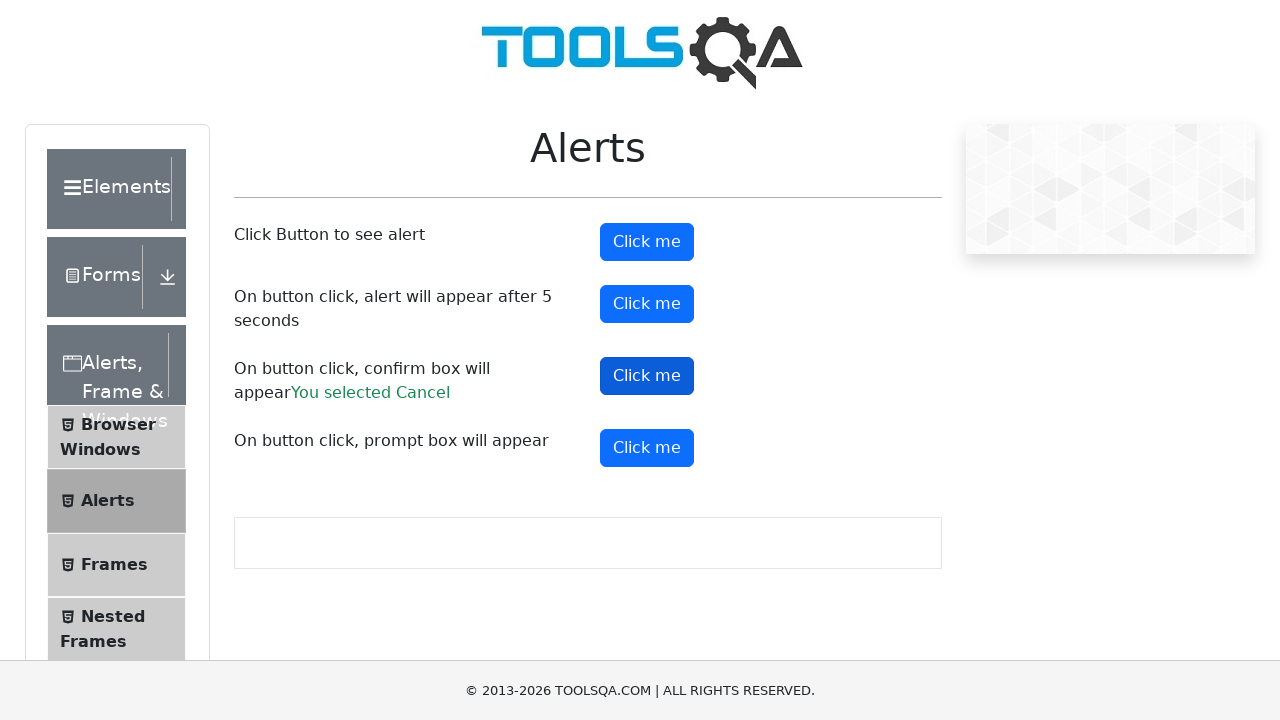